Tests that clicking subscribe without accepting personal data agreement shows red warning text

Starting URL: https://www.lamoda.by

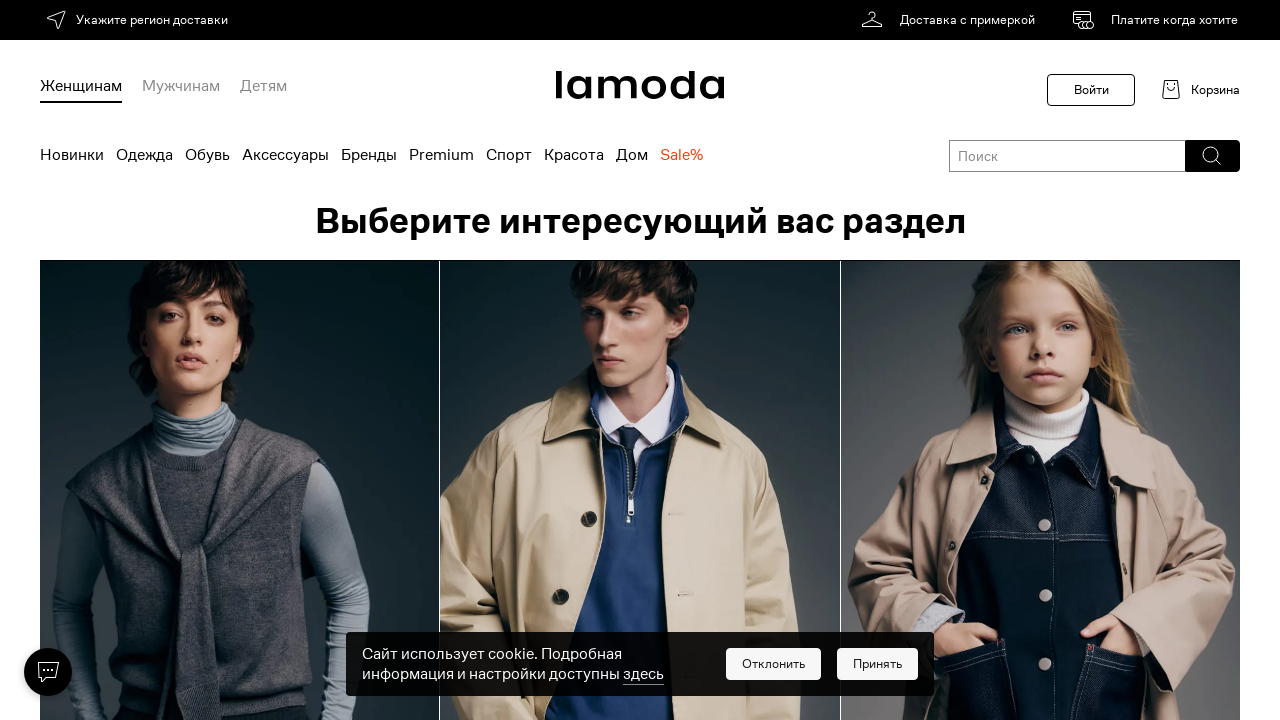

Scrolled to bottom of page to reveal subscribe section
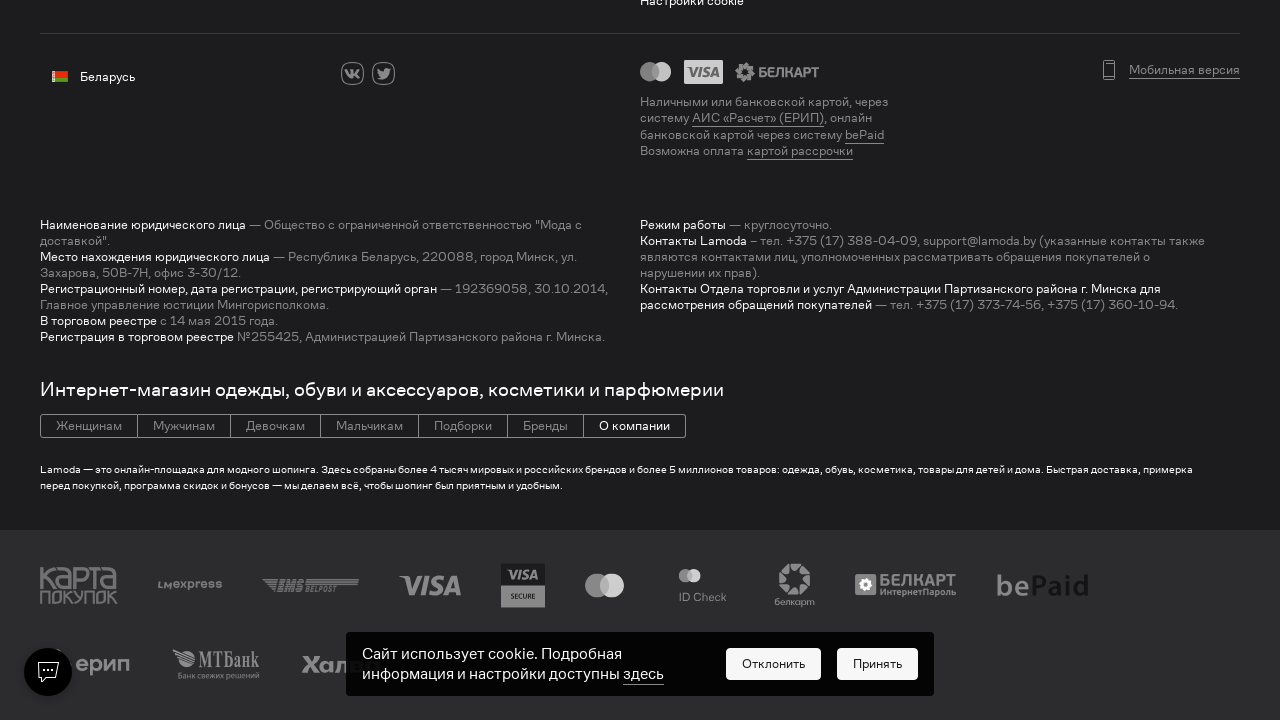

Clicked Subscribe button without checking personal data agreement checkbox at (408, 704) on text=Подписаться
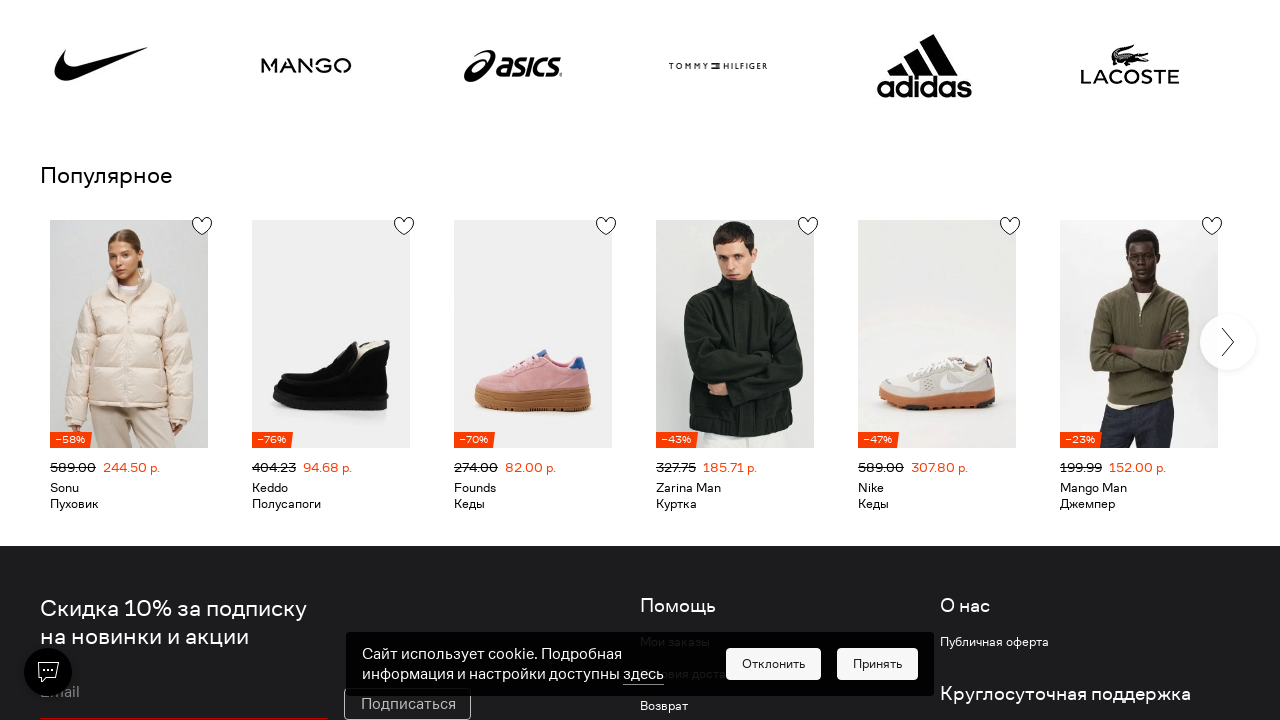

Waited for validation error message to appear
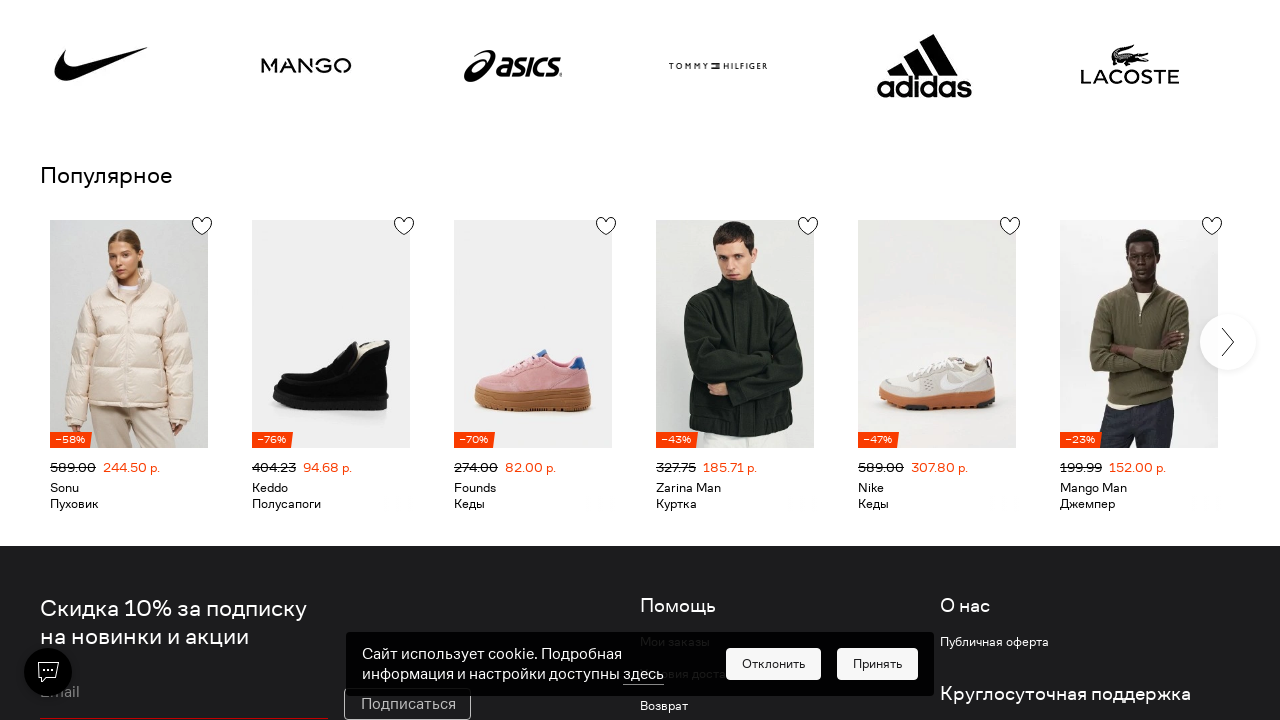

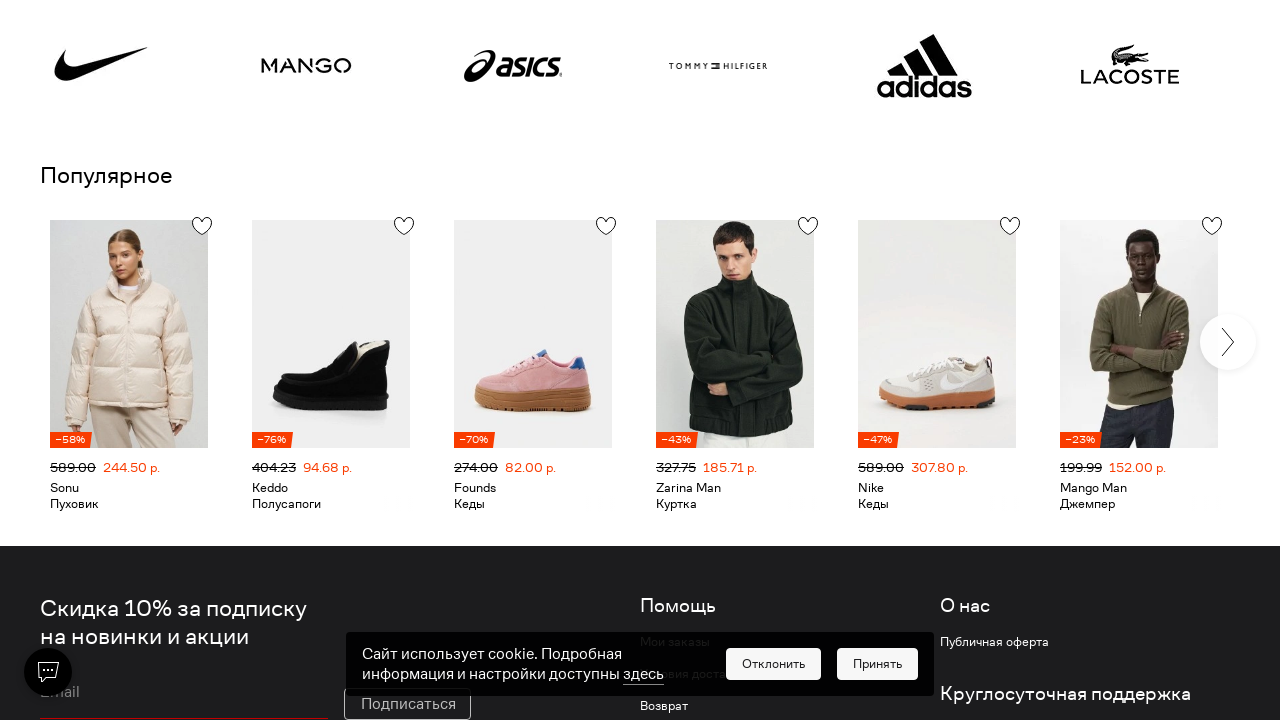